Tests marking all todo items as completed using the toggle all checkbox

Starting URL: https://demo.playwright.dev/todomvc

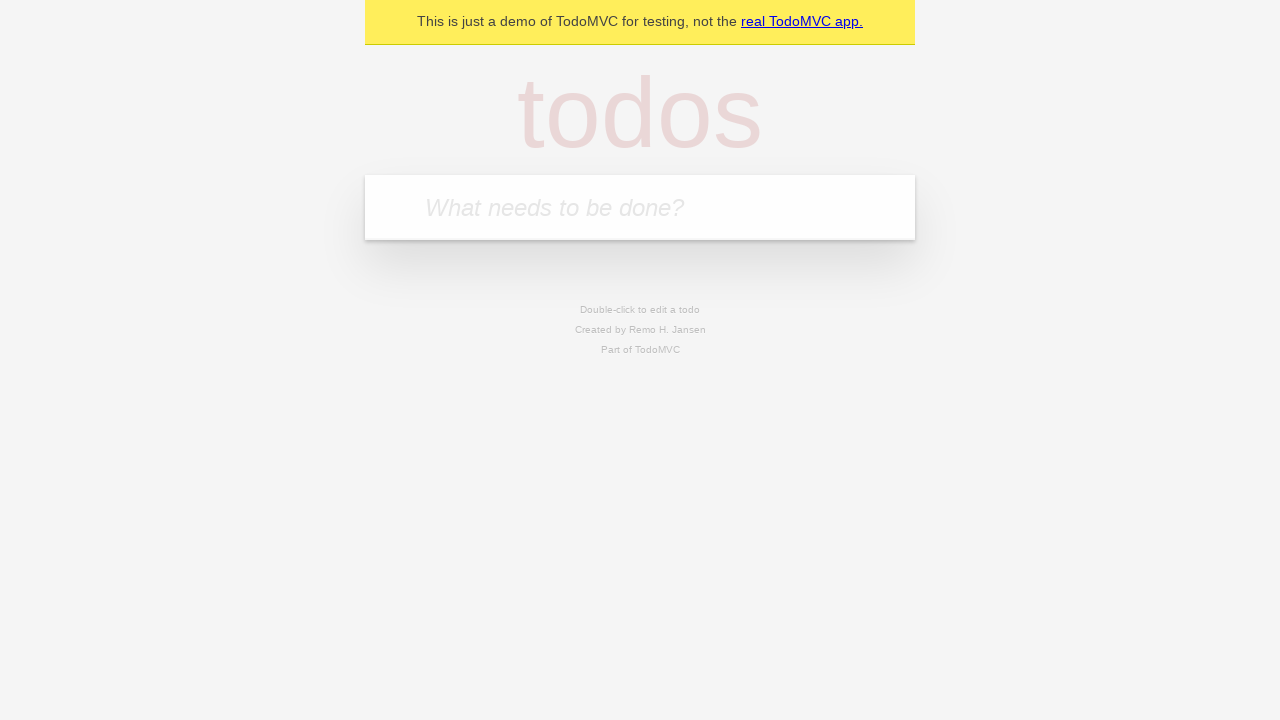

Filled first todo item 'buy some cheese' on internal:attr=[placeholder="What needs to be done?"i]
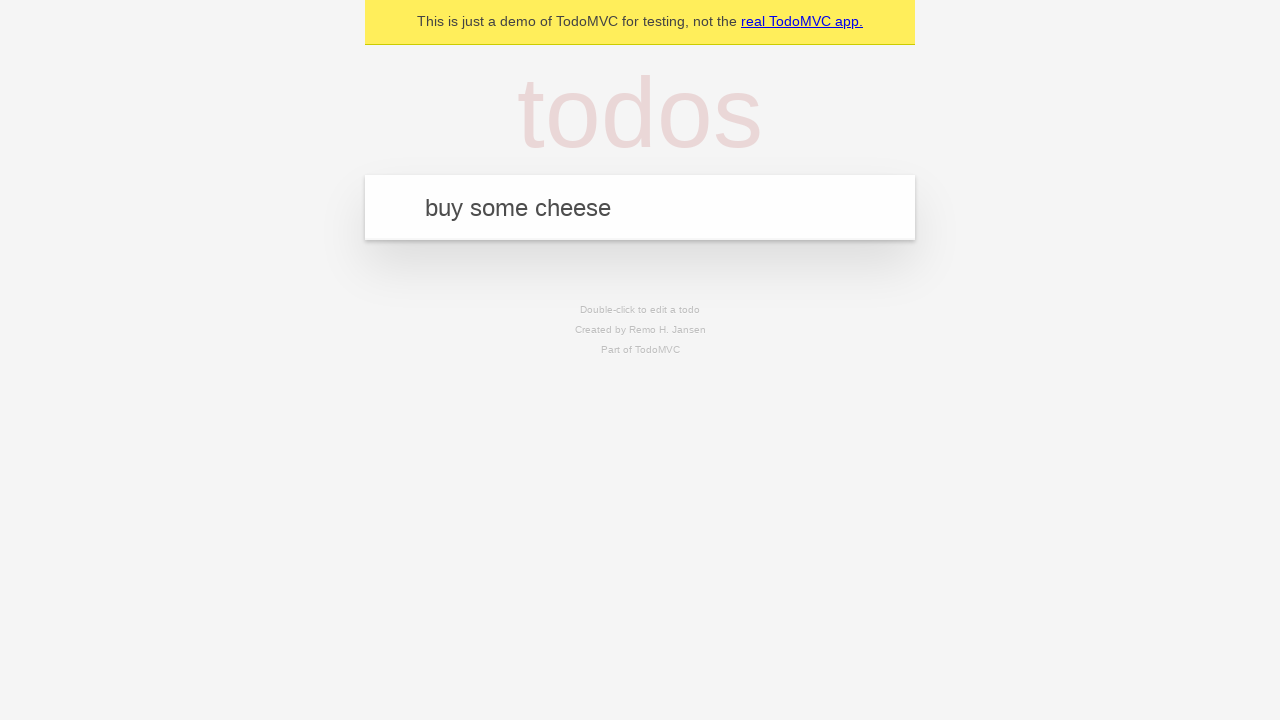

Pressed Enter to create first todo item on internal:attr=[placeholder="What needs to be done?"i]
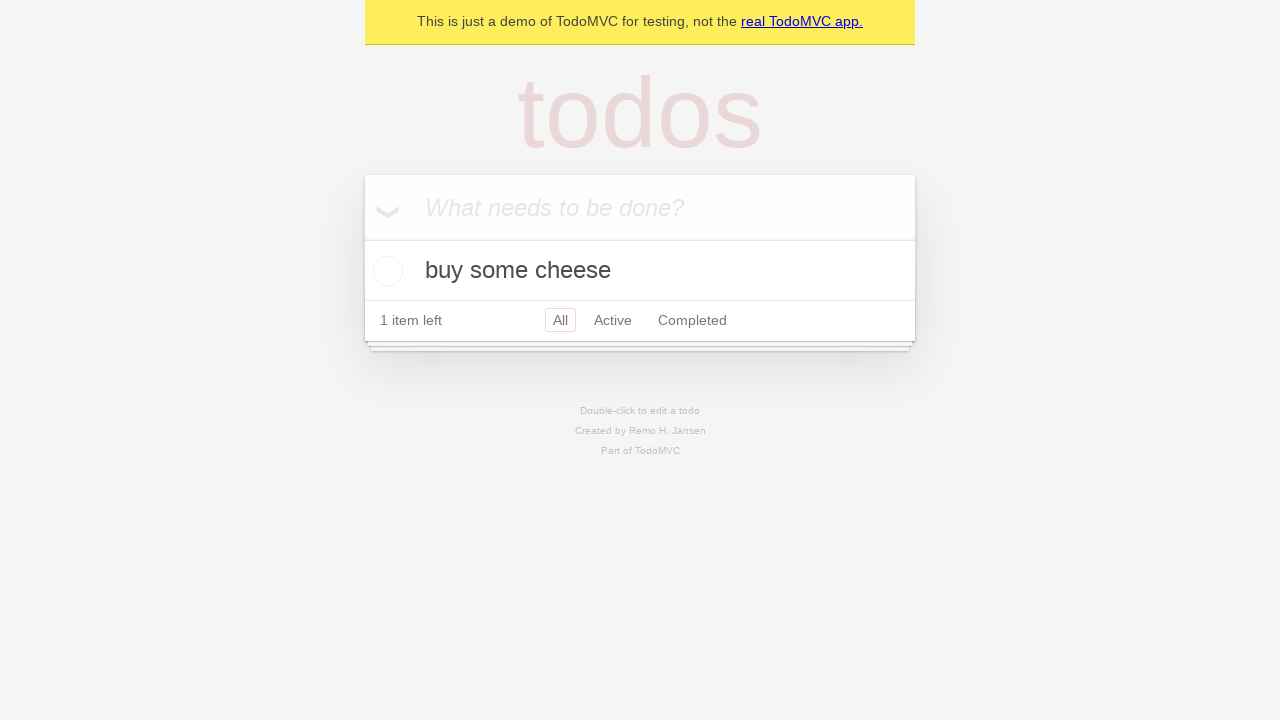

Filled second todo item 'feed the cat' on internal:attr=[placeholder="What needs to be done?"i]
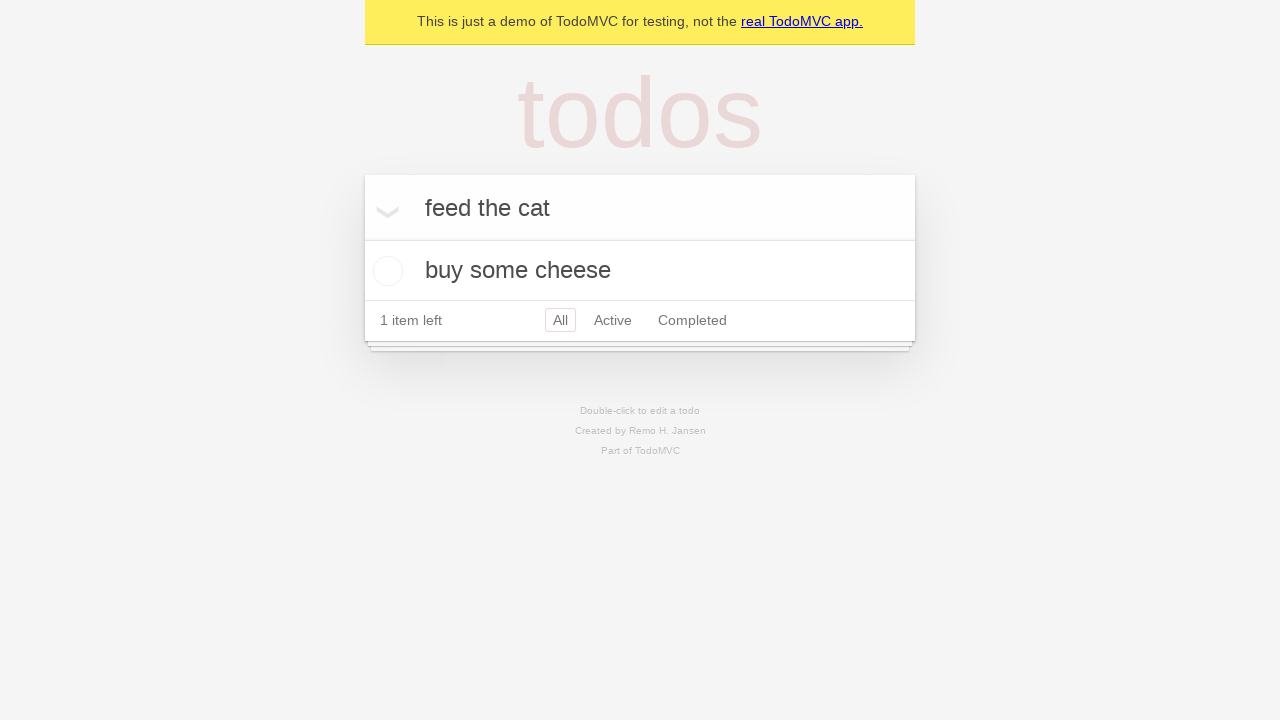

Pressed Enter to create second todo item on internal:attr=[placeholder="What needs to be done?"i]
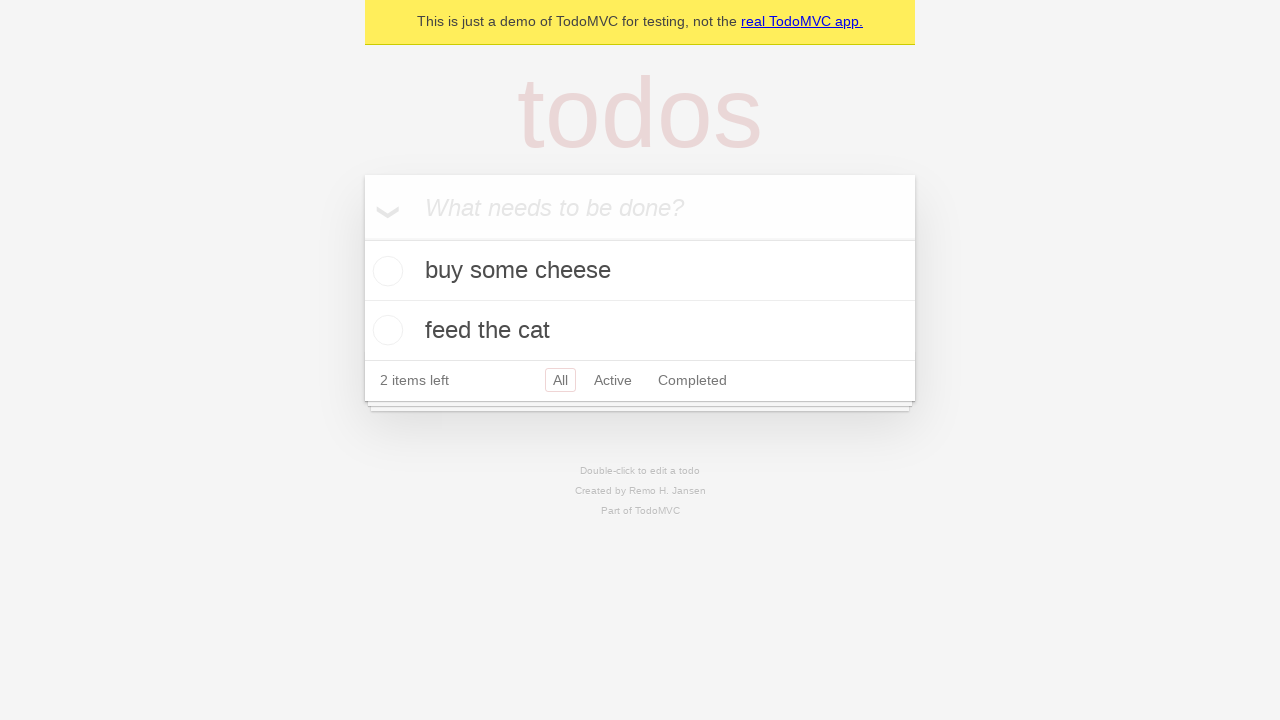

Filled third todo item 'book a doctors appointment' on internal:attr=[placeholder="What needs to be done?"i]
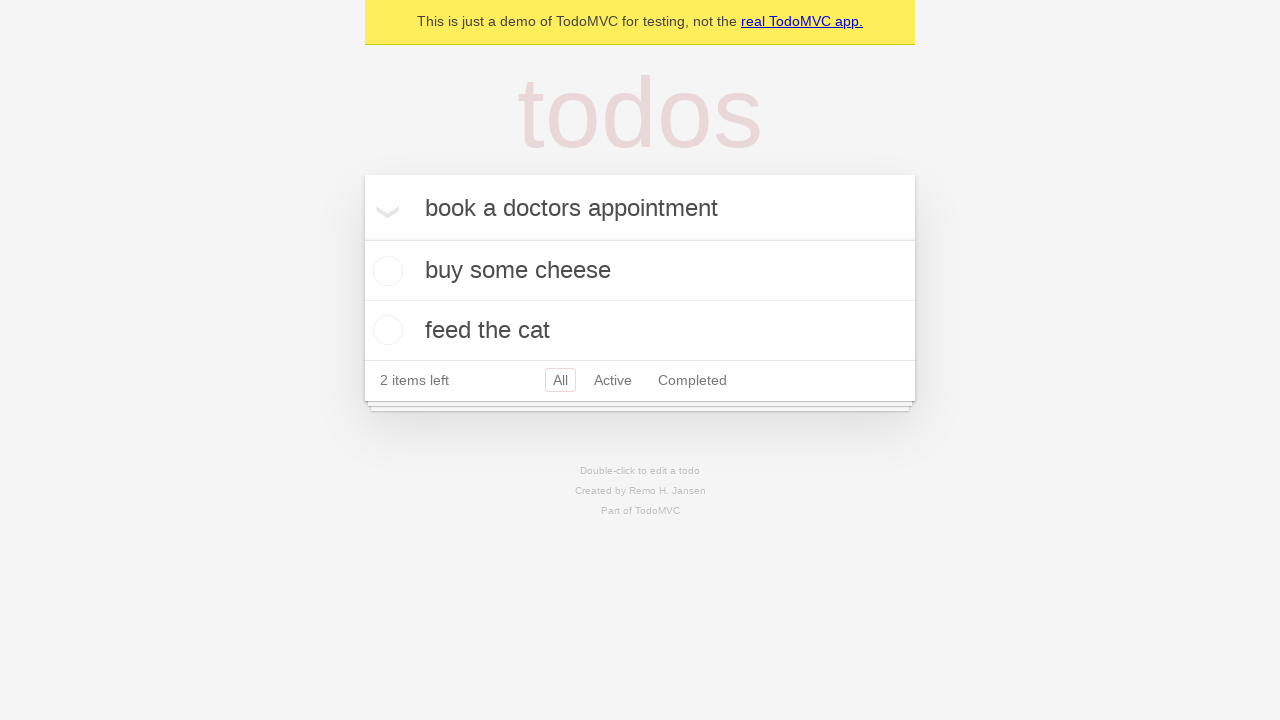

Pressed Enter to create third todo item on internal:attr=[placeholder="What needs to be done?"i]
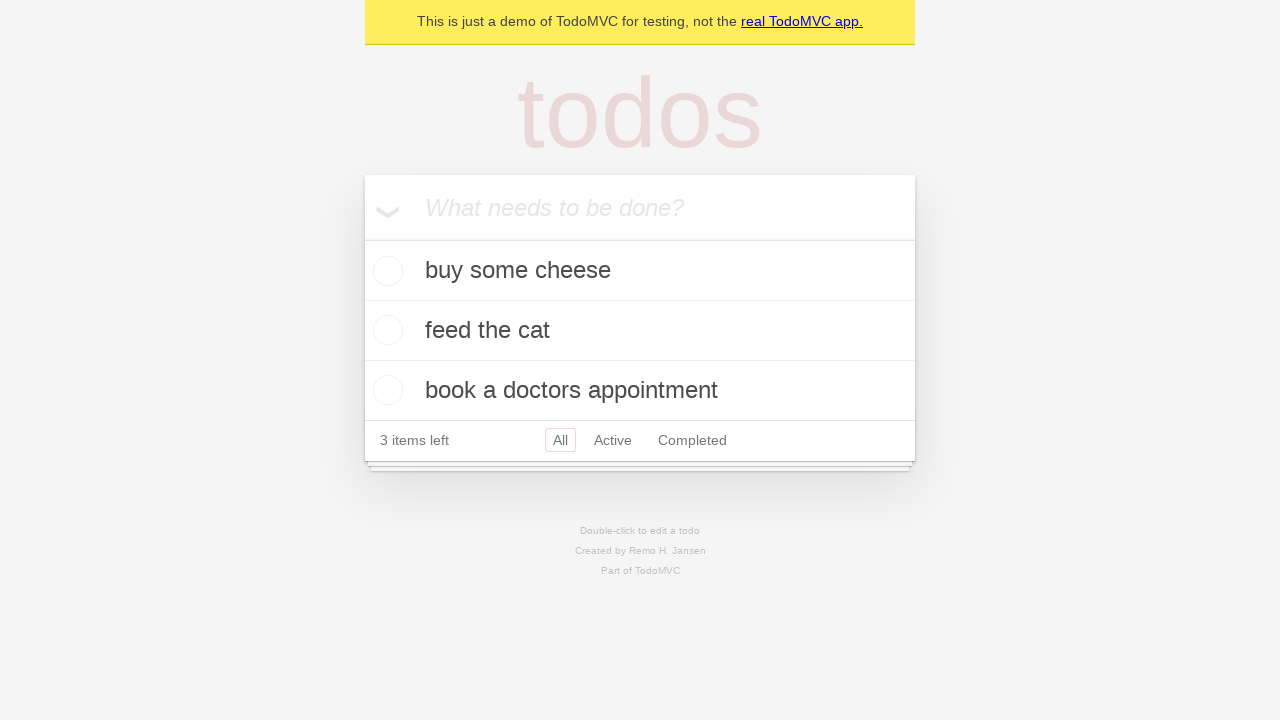

Clicked 'Mark all as complete' checkbox to mark all todos as completed at (362, 238) on internal:label="Mark all as complete"i
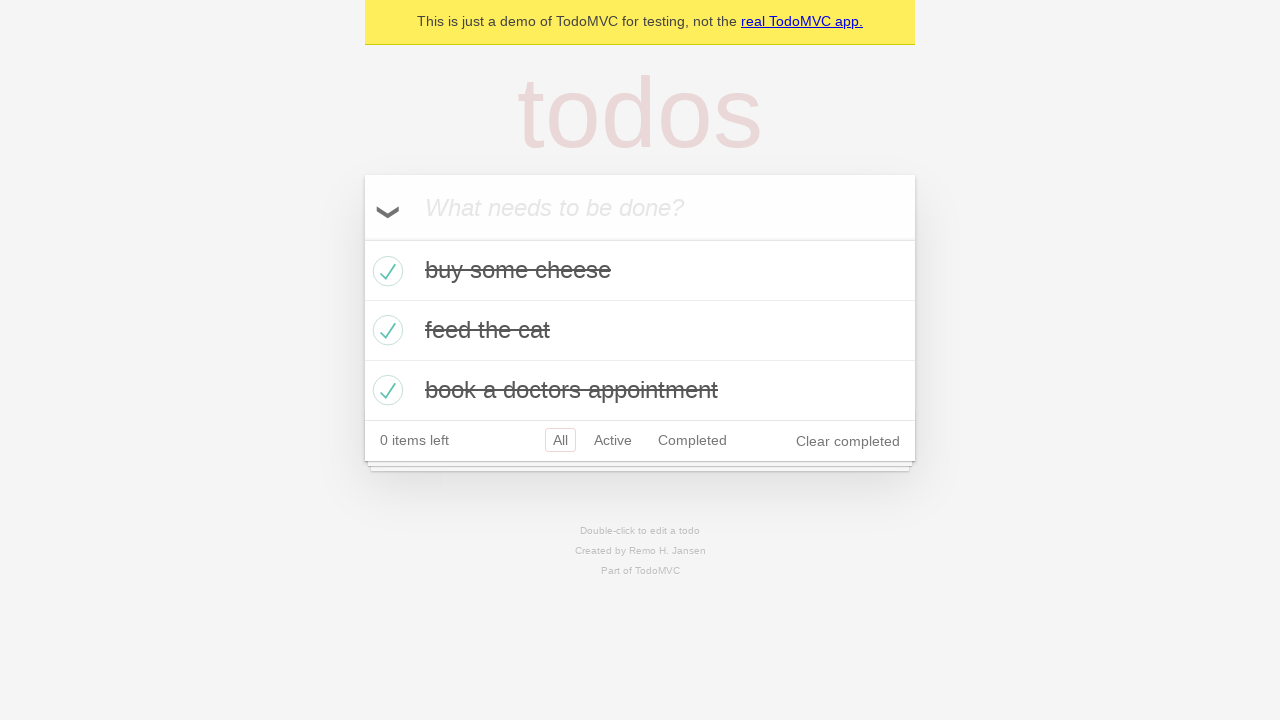

Verified all todo items are now marked as completed
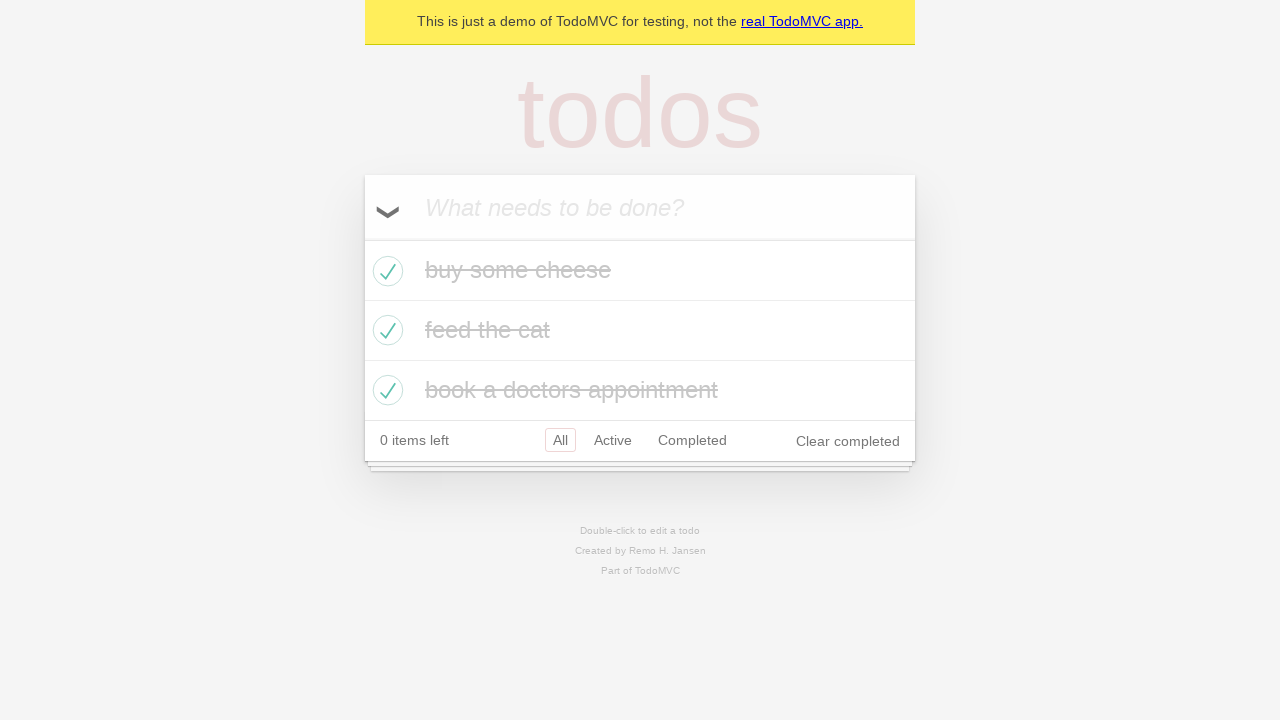

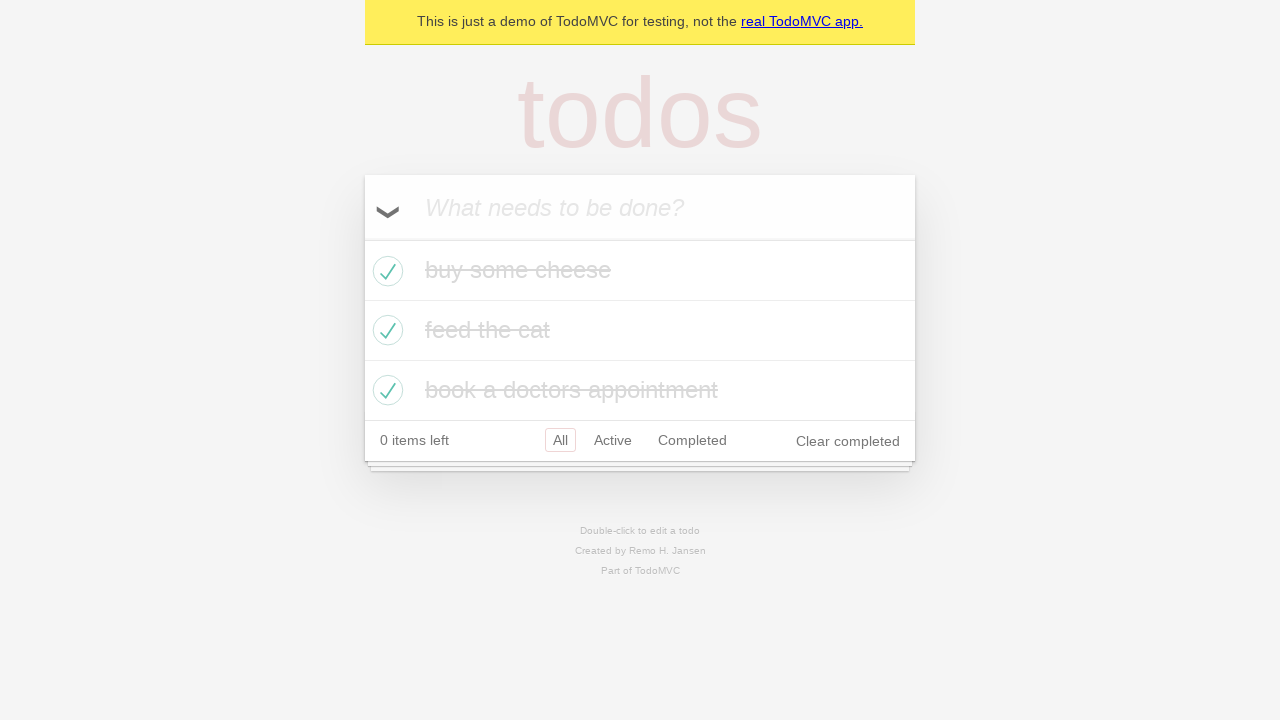